Tests that clicking a dynamic ID button reveals a hidden element that appears after a delay

Starting URL: https://thefreerangetester.github.io/sandbox-automation-testing/

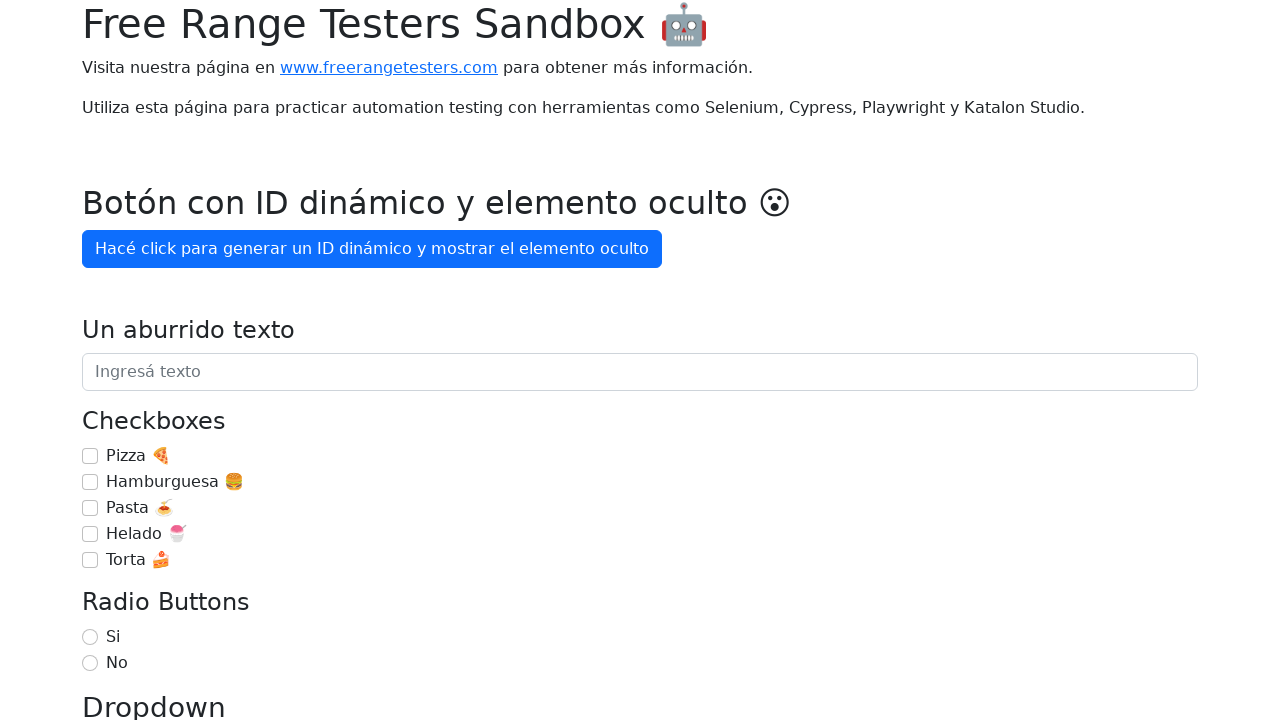

Navigated to the sandbox automation testing page
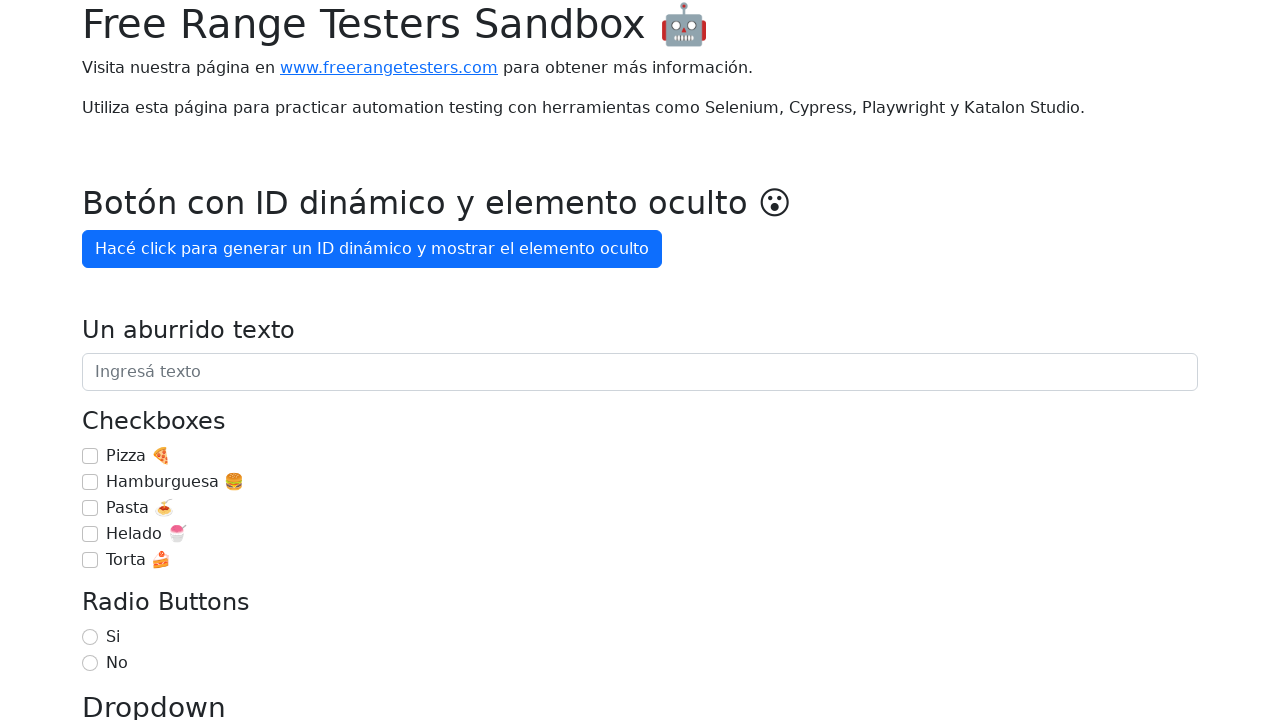

Clicked the dynamic ID button to generate an ID at (372, 249) on internal:role=button[name="Hacé click para generar un ID"i]
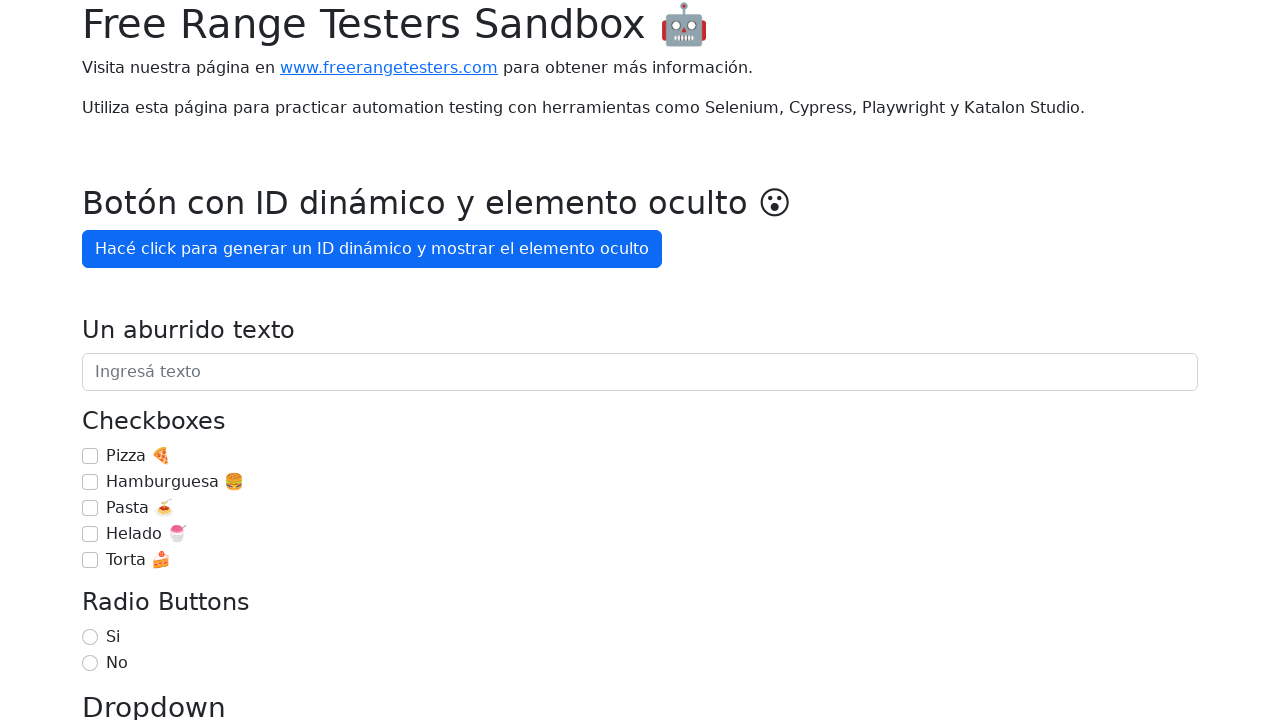

Hidden element appeared after 3 second delay
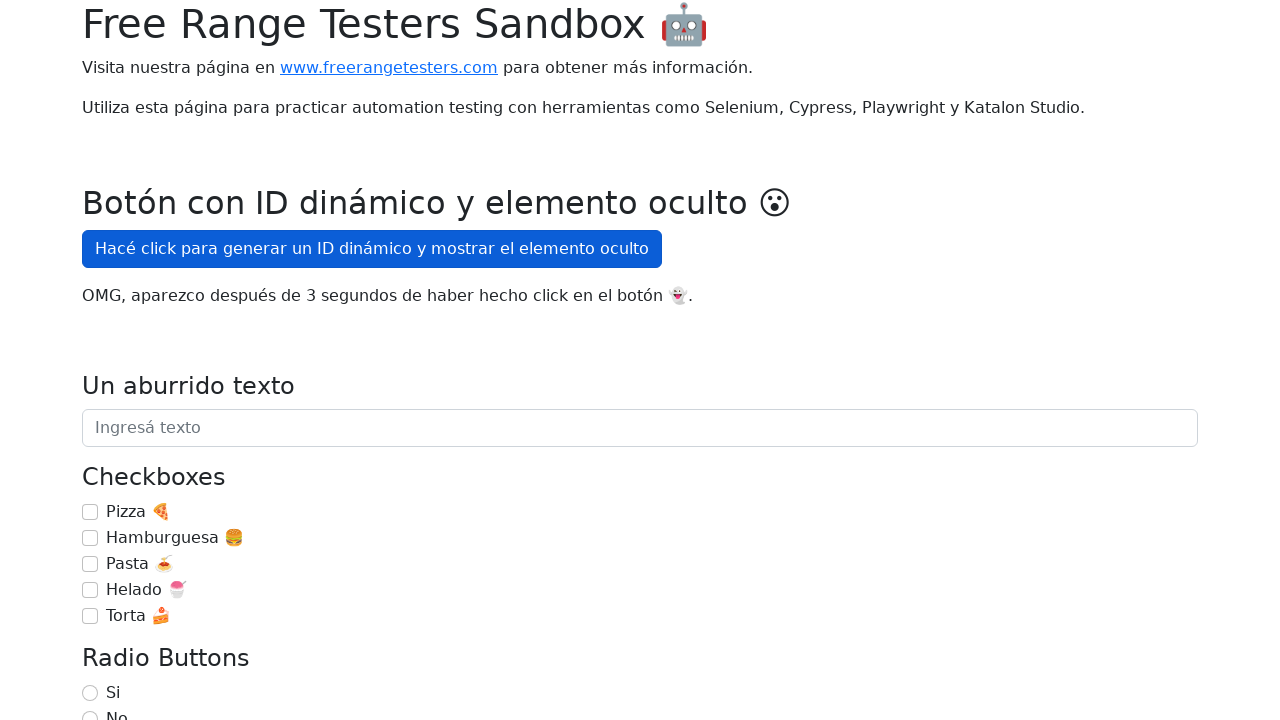

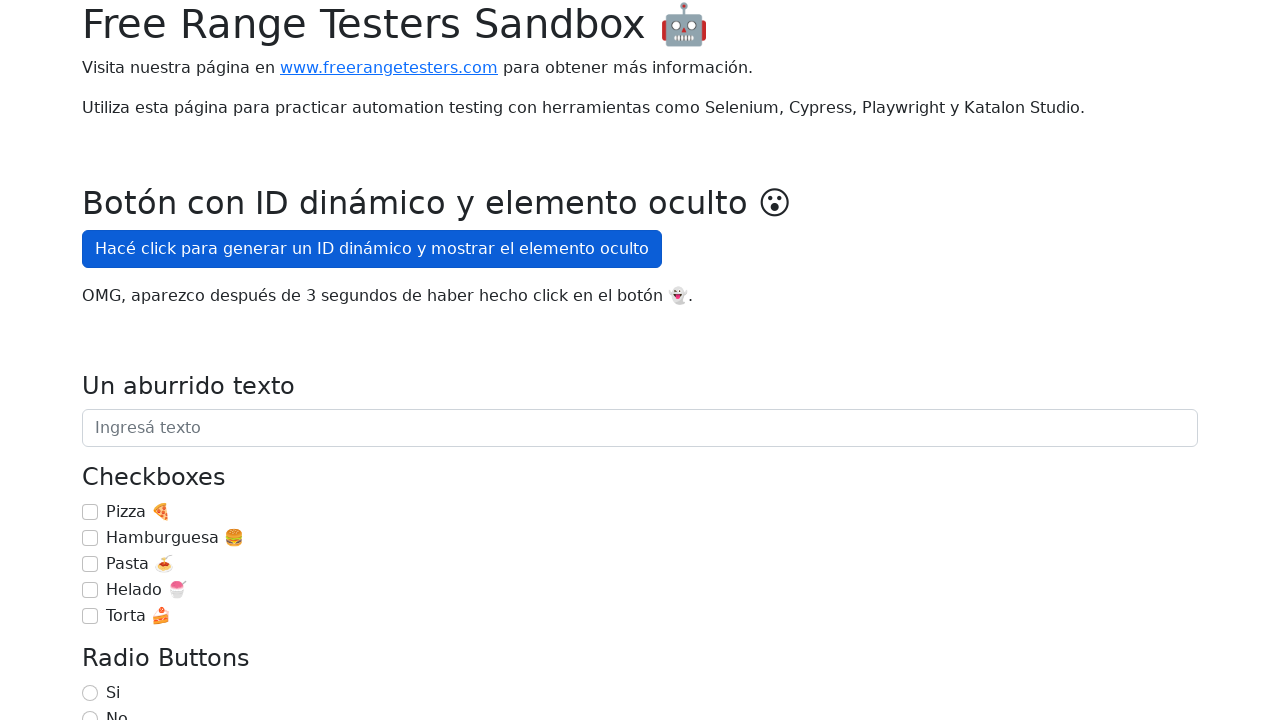